Navigates to OSA Consulting Tech website and waits for the page to load completely to verify the page is accessible.

Starting URL: https://www.osaconsultingtech.com/

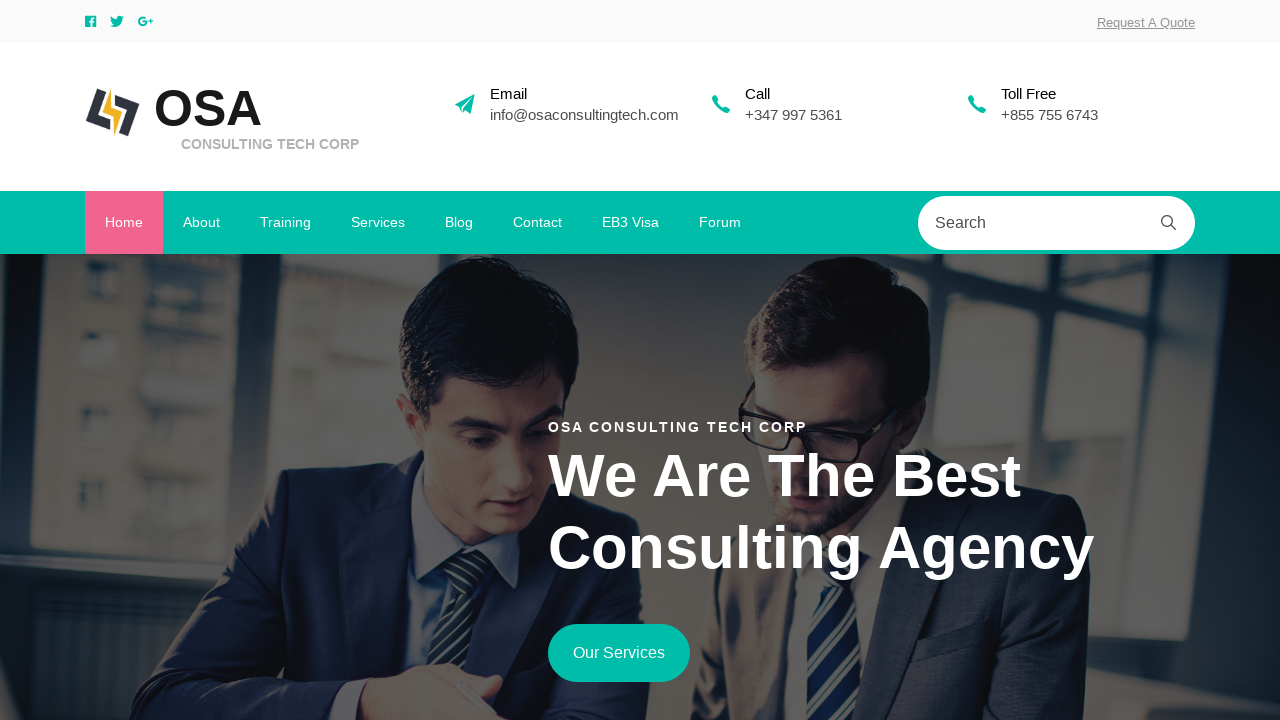

Waited for page network to become idle
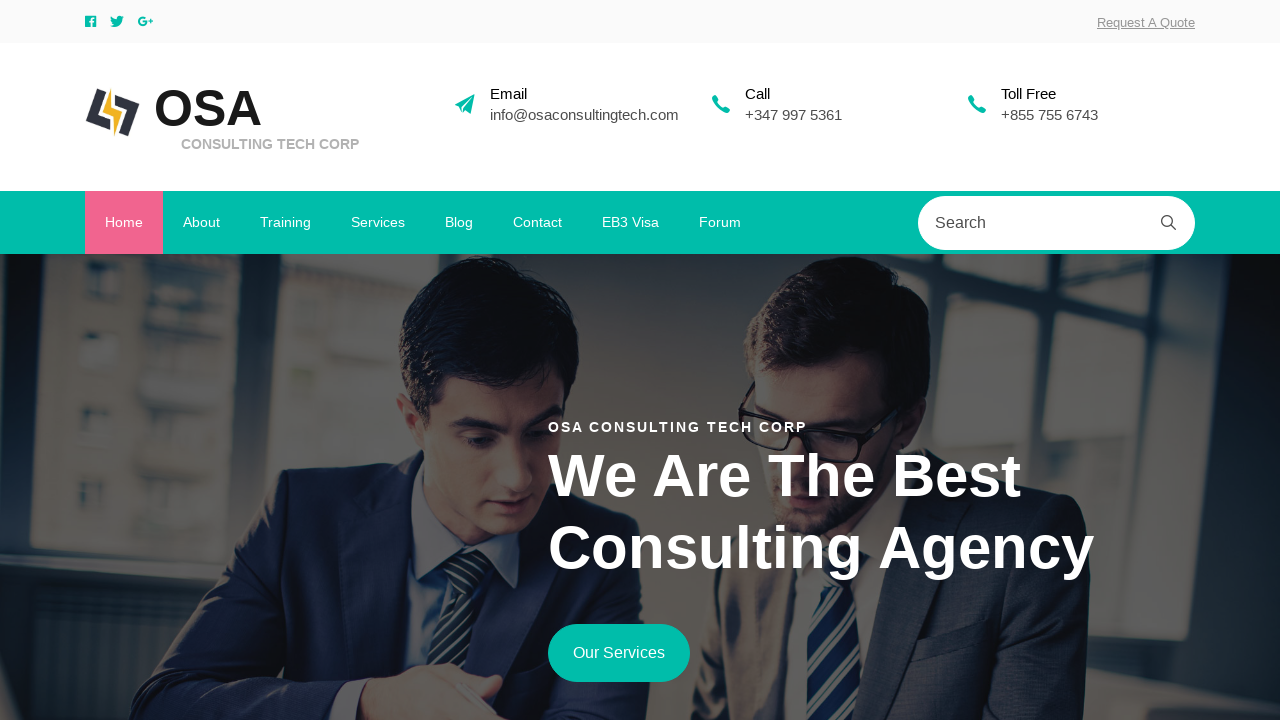

Verified body element is visible on OSA Consulting Tech website
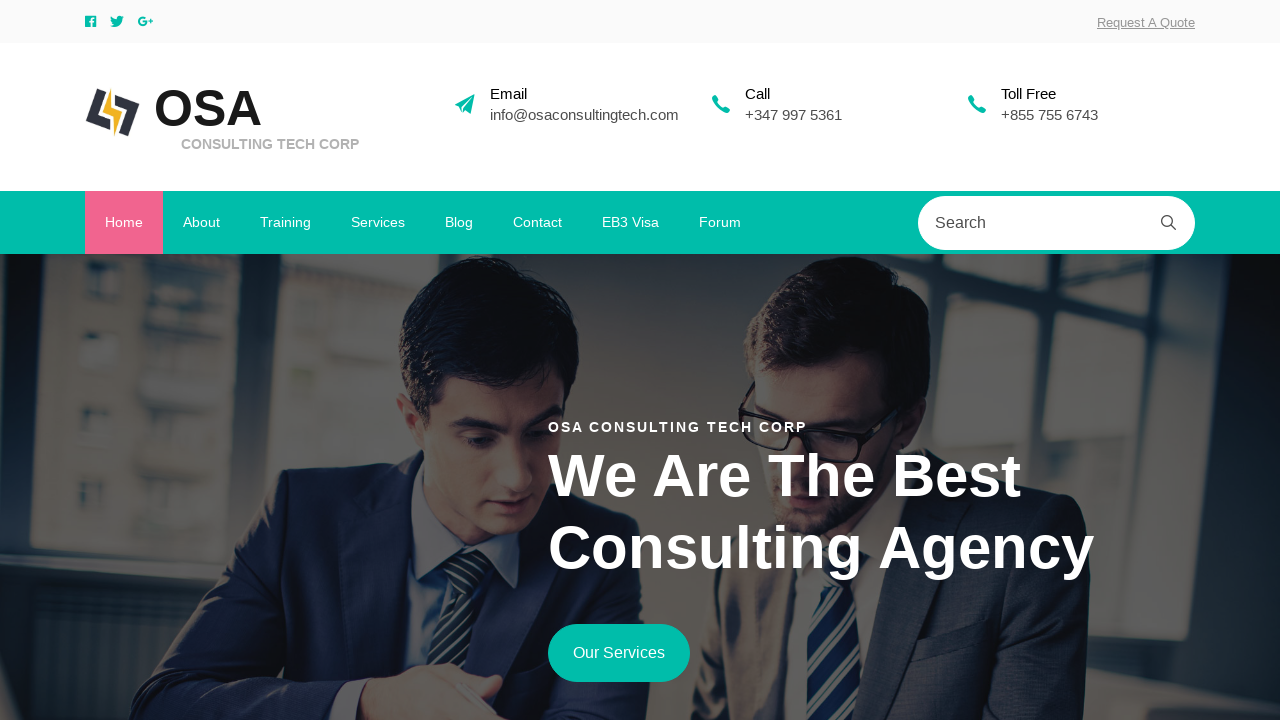

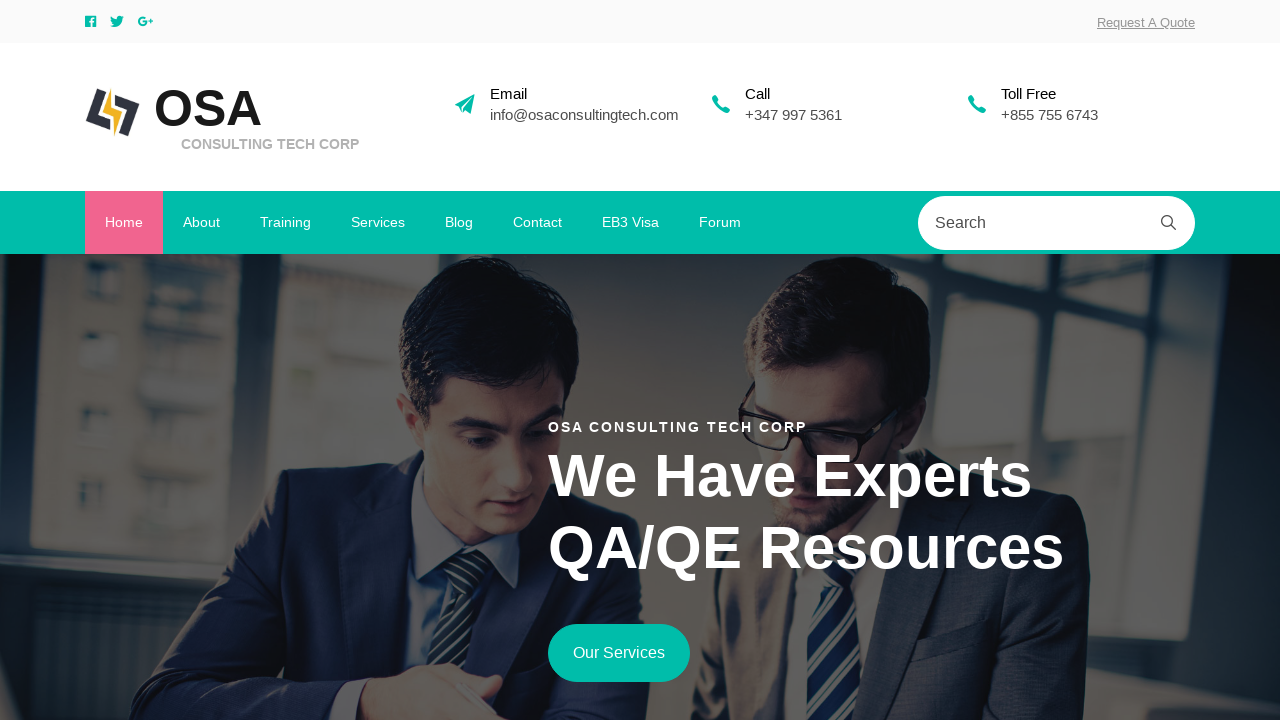